Tests browser navigation methods by navigating to Flipkart, then using back, forward, and refresh navigation commands to verify browser navigation functionality.

Starting URL: https://www.flipkart.com/

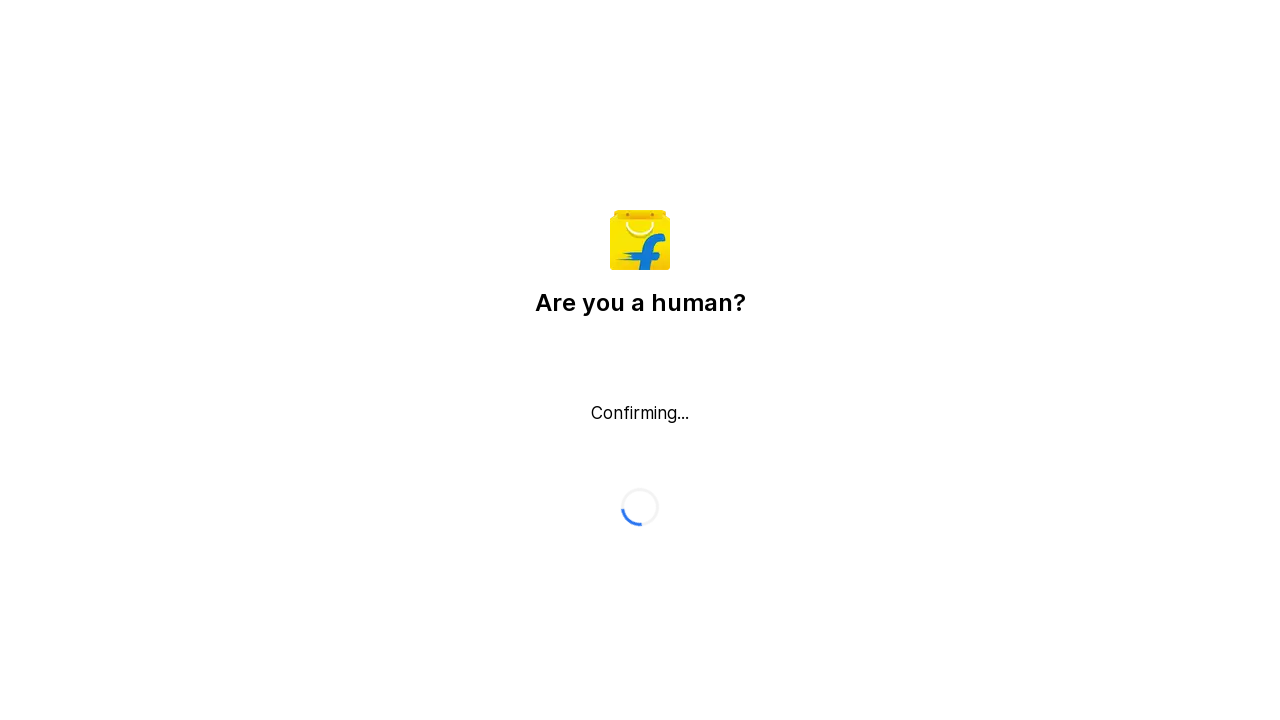

Navigated back to previous page
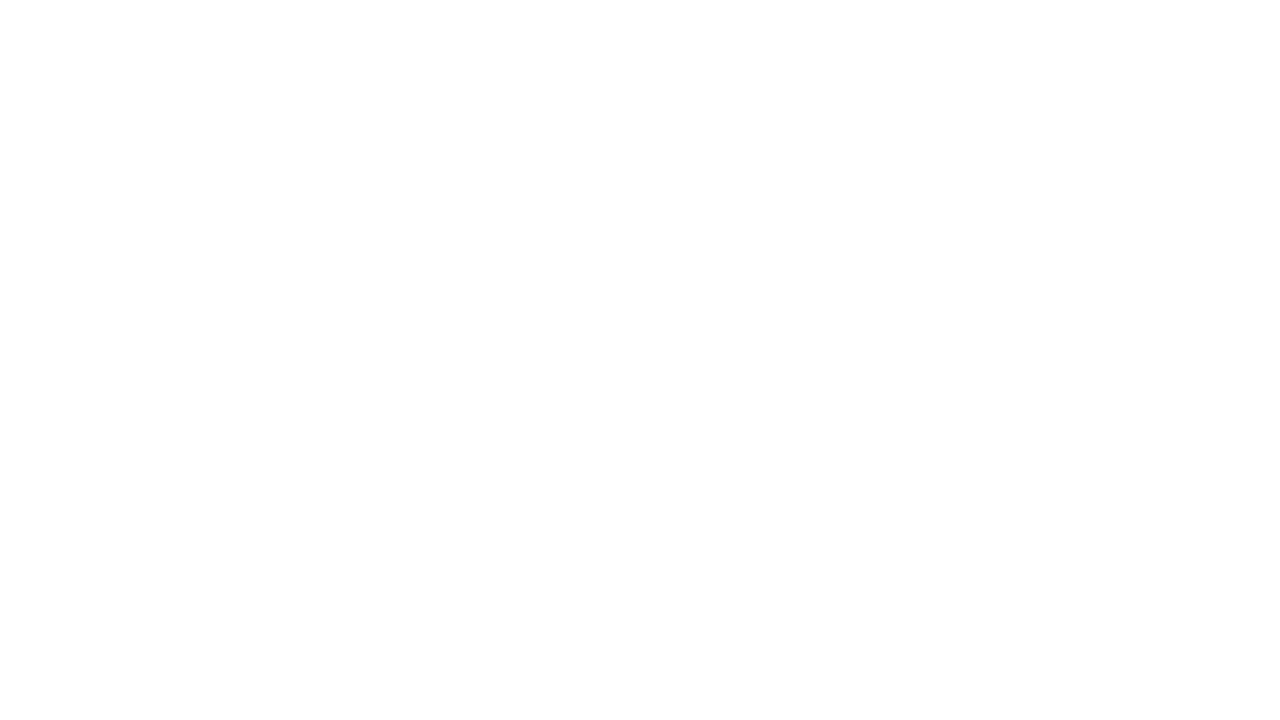

Navigated forward to Flipkart
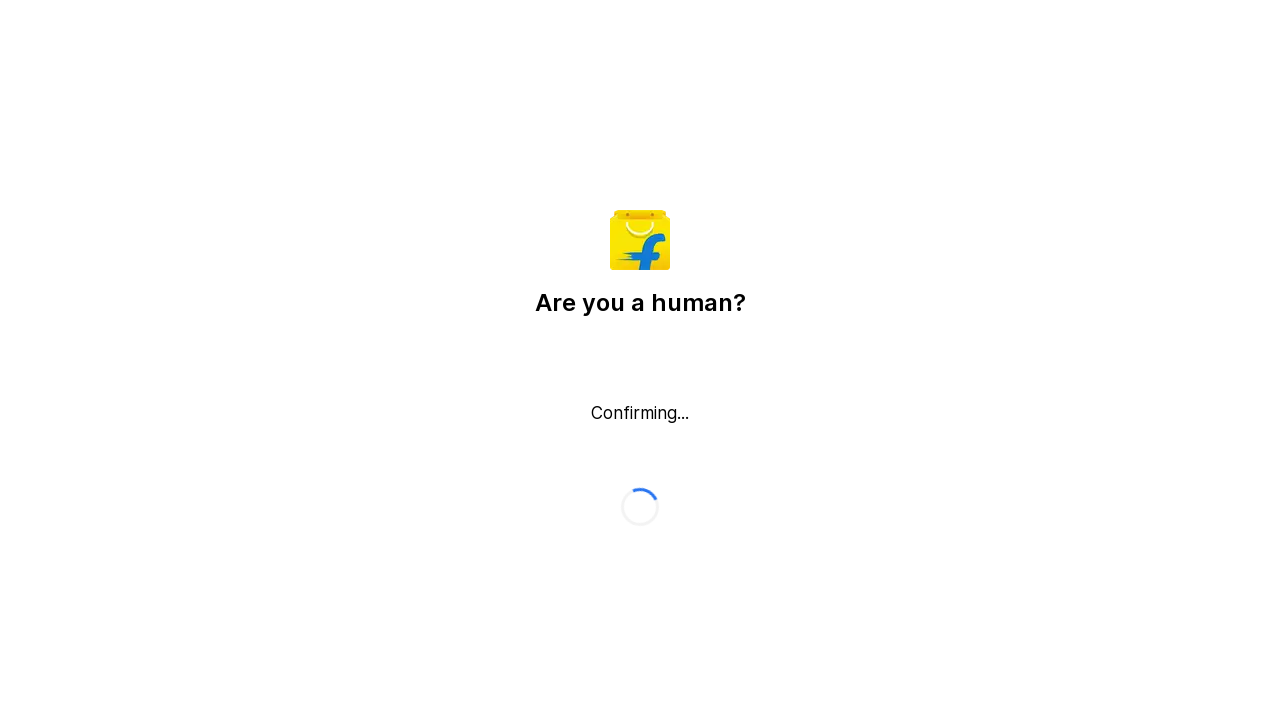

Refreshed the current page
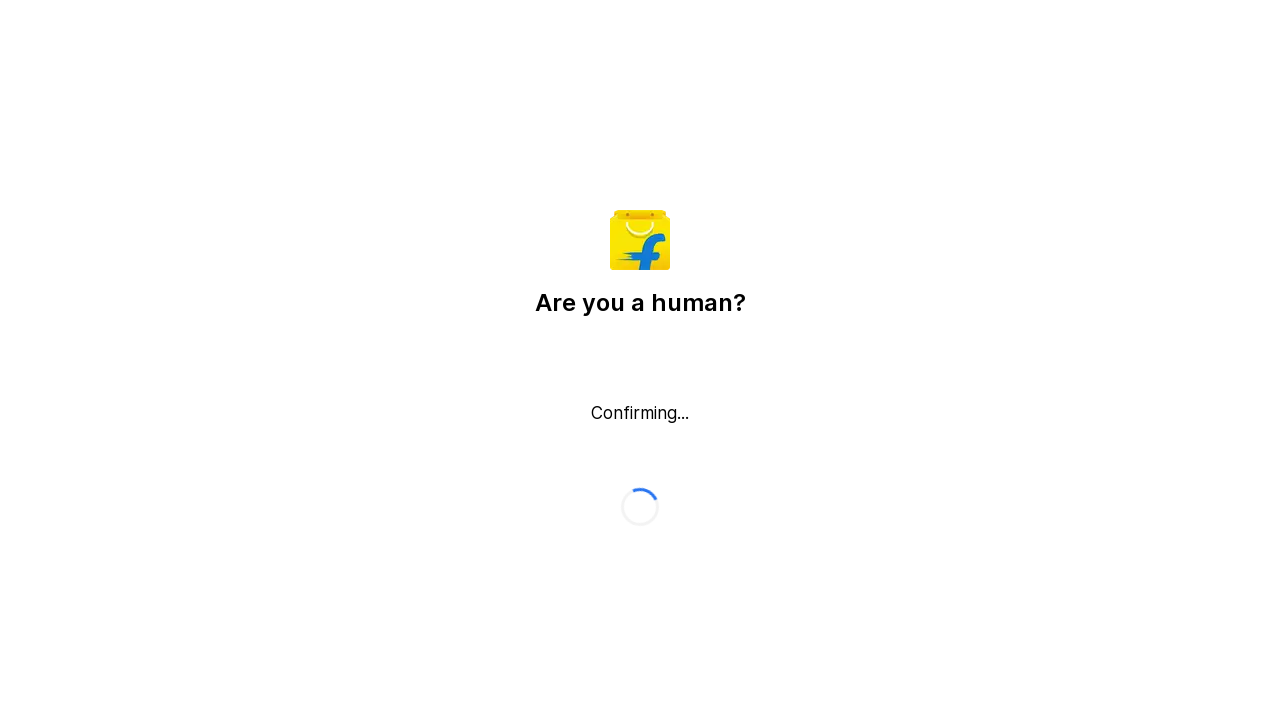

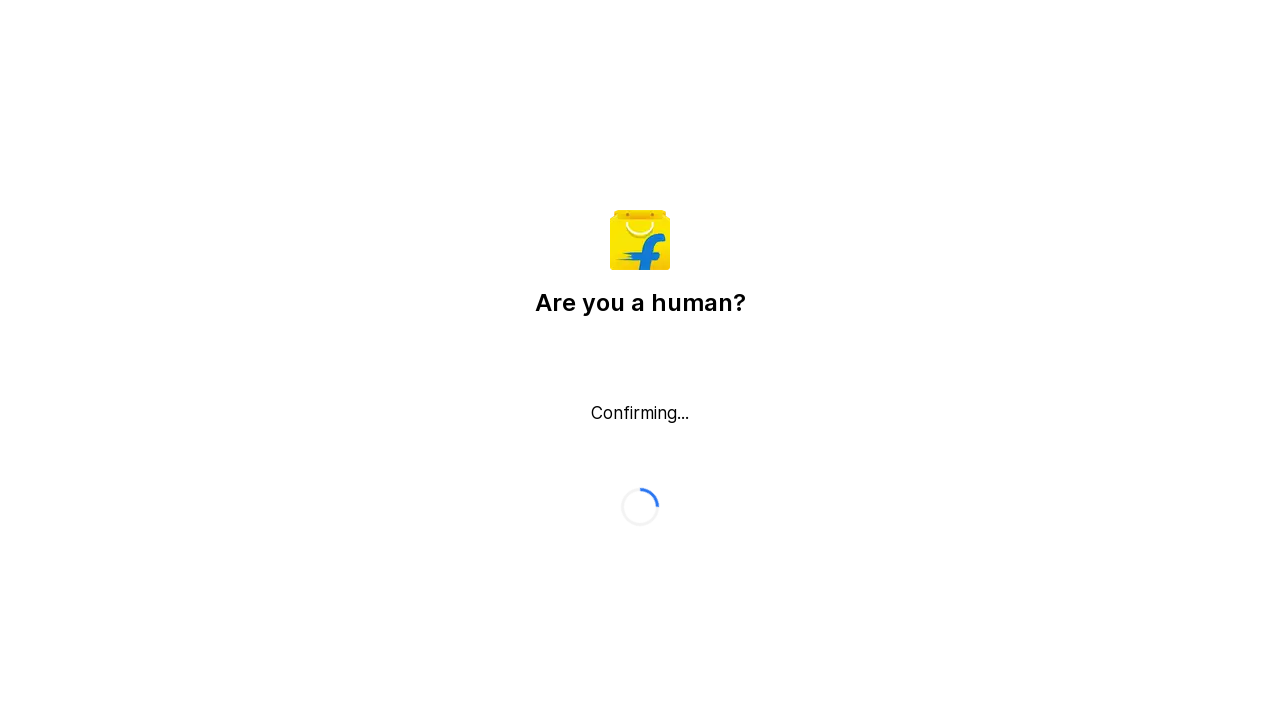